Tests popup notification handling by navigating through the UI to trigger a notification popup and dismissing it

Starting URL: https://demoapps.qspiders.com/ui?scenario=1

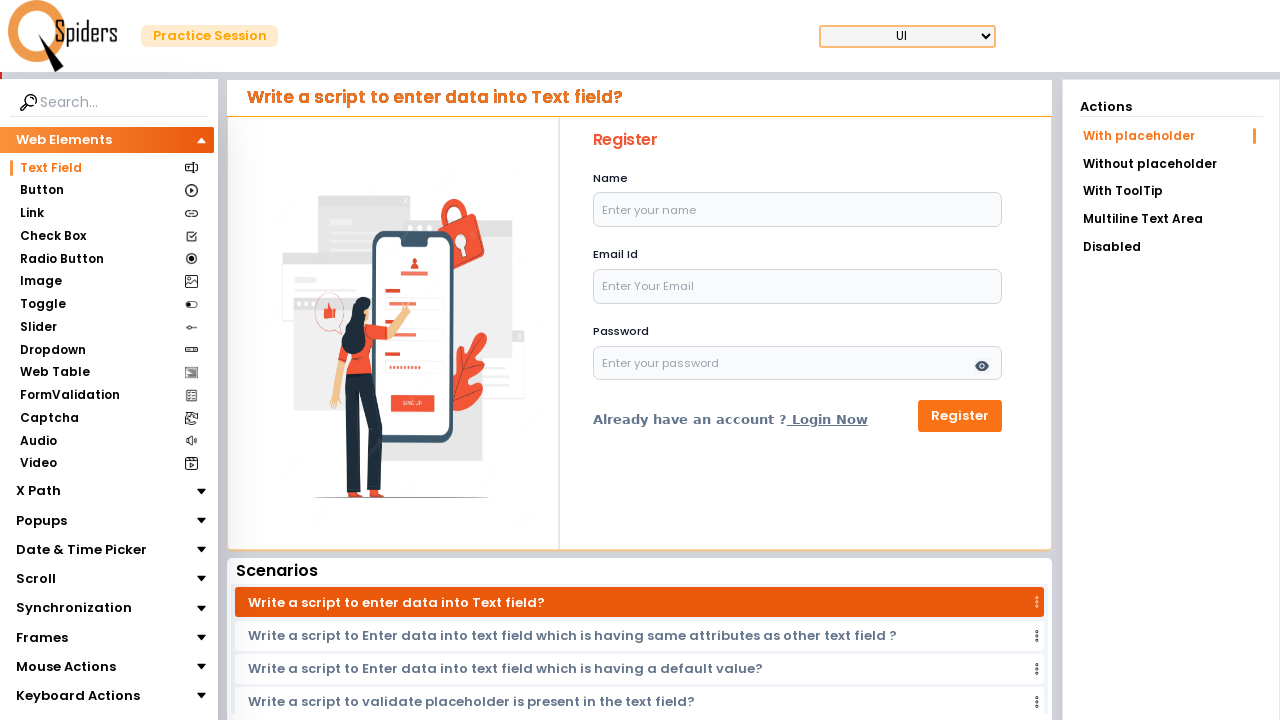

Clicked on Popups section at (42, 520) on xpath=//section[text()='Popups']
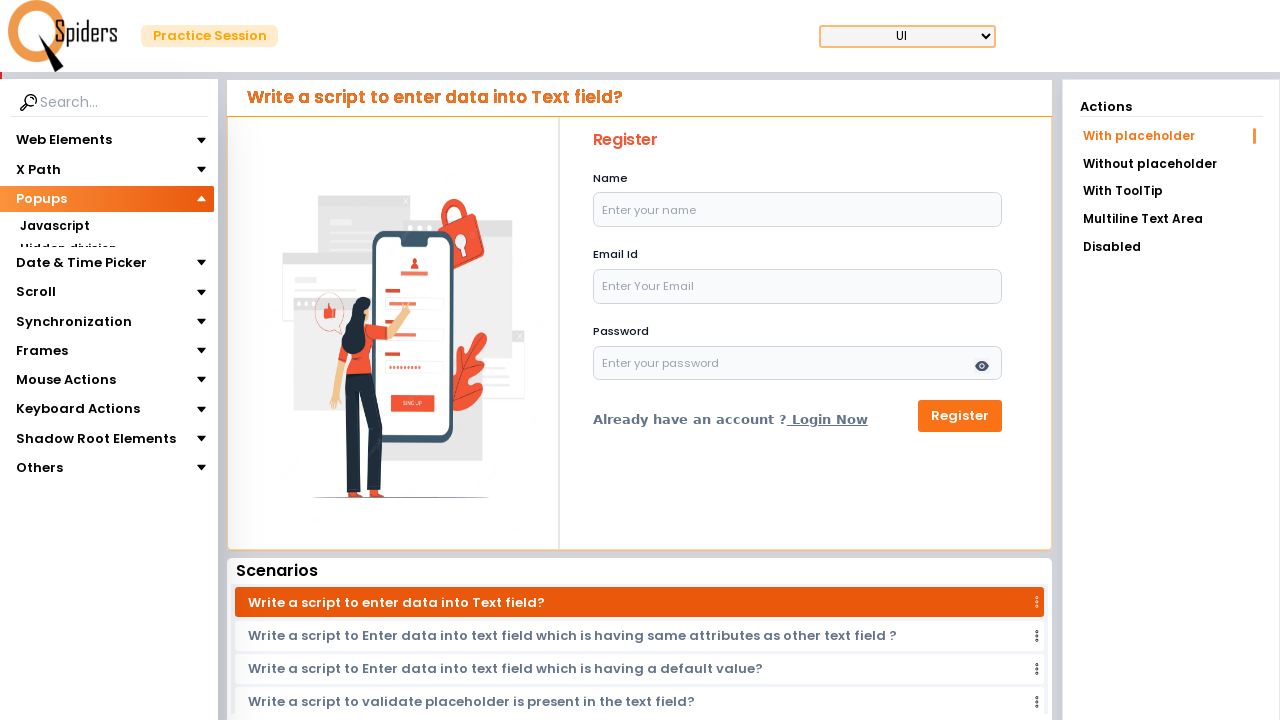

Clicked on Notifications section at (62, 340) on xpath=//section[text()='Notifications']
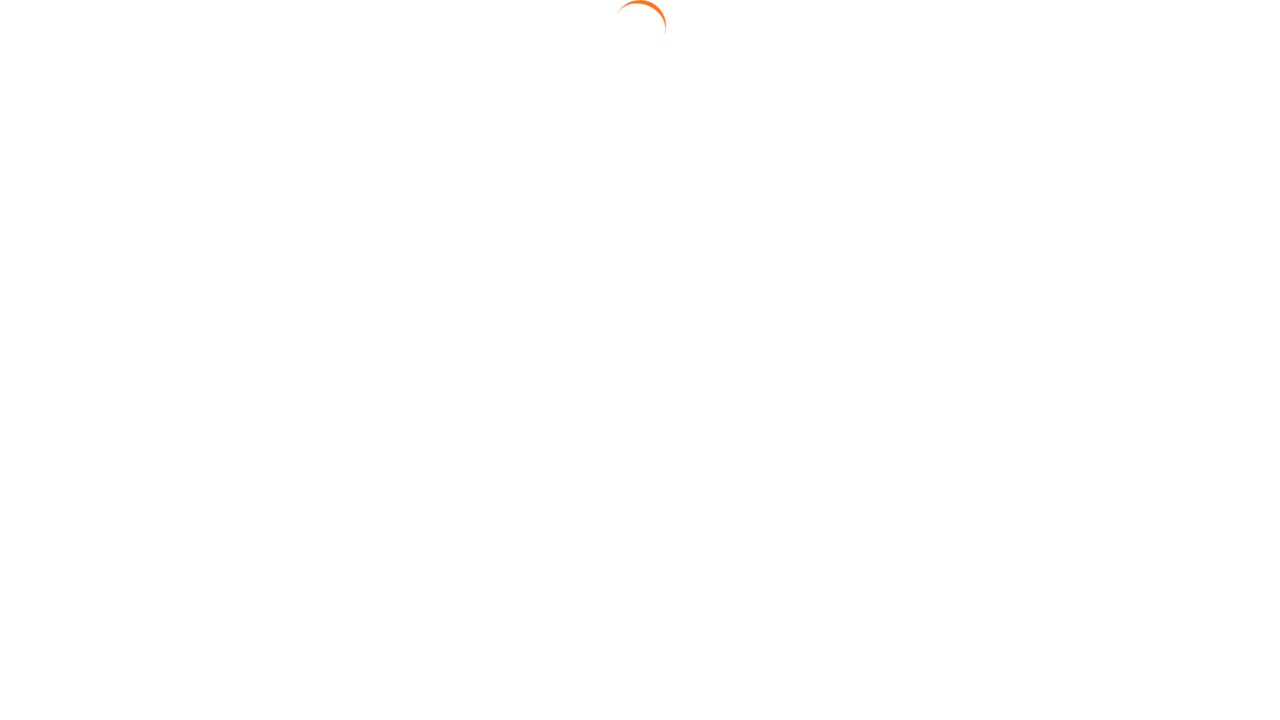

Clicked Notification button to trigger popup at (644, 276) on xpath=//button[text()='Notification']
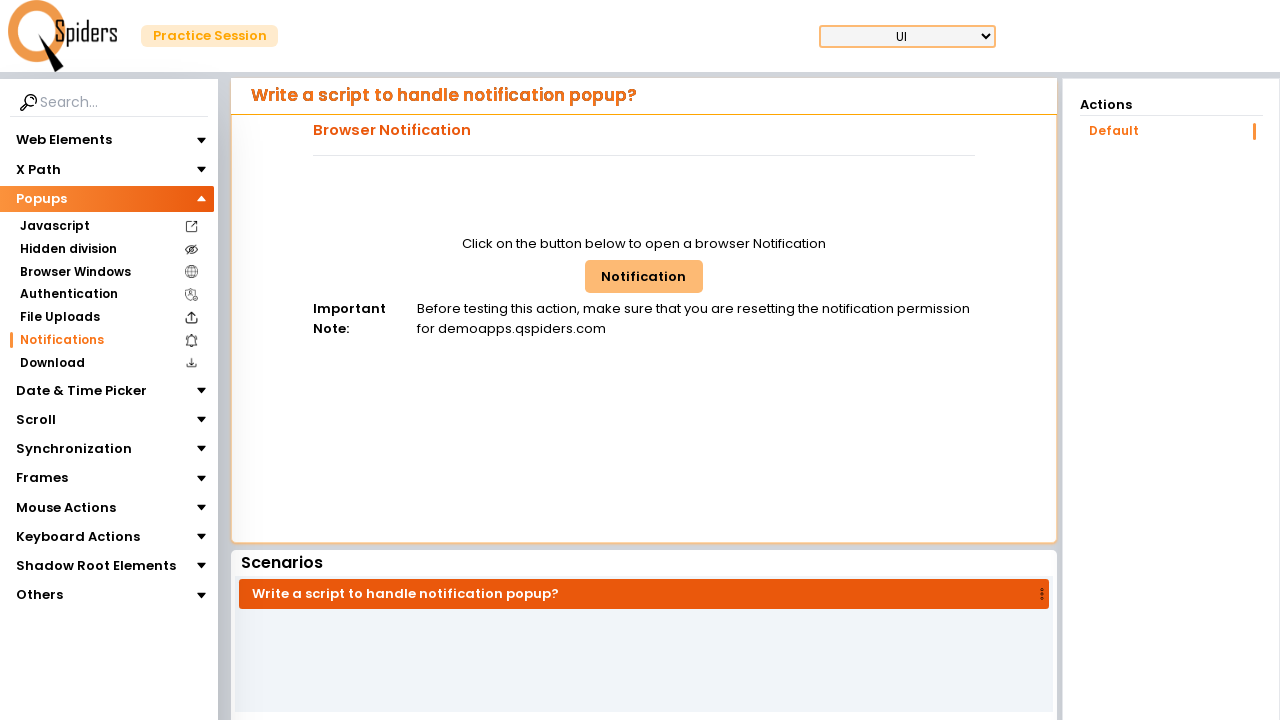

Set up dialog handler to dismiss confirmation popup
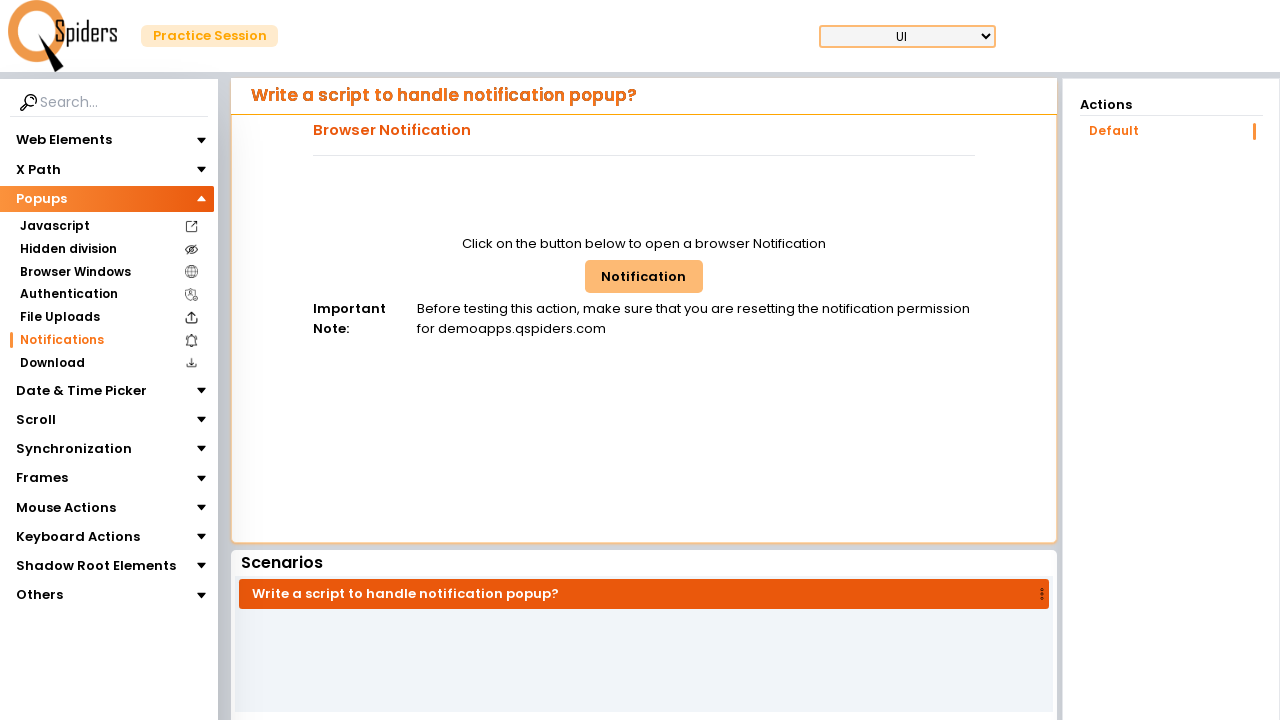

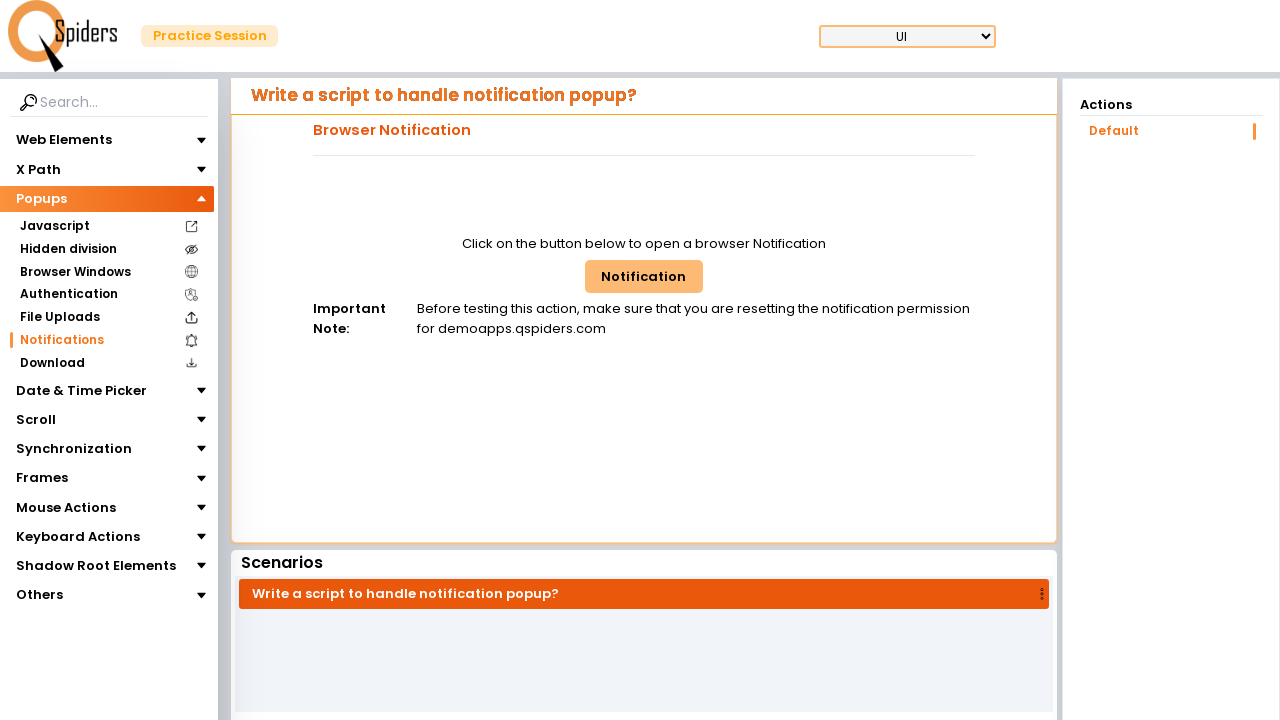